Tests radio button functionality by clicking the unchecked radio button

Starting URL: https://bonigarcia.dev/selenium-webdriver-java/web-form.html

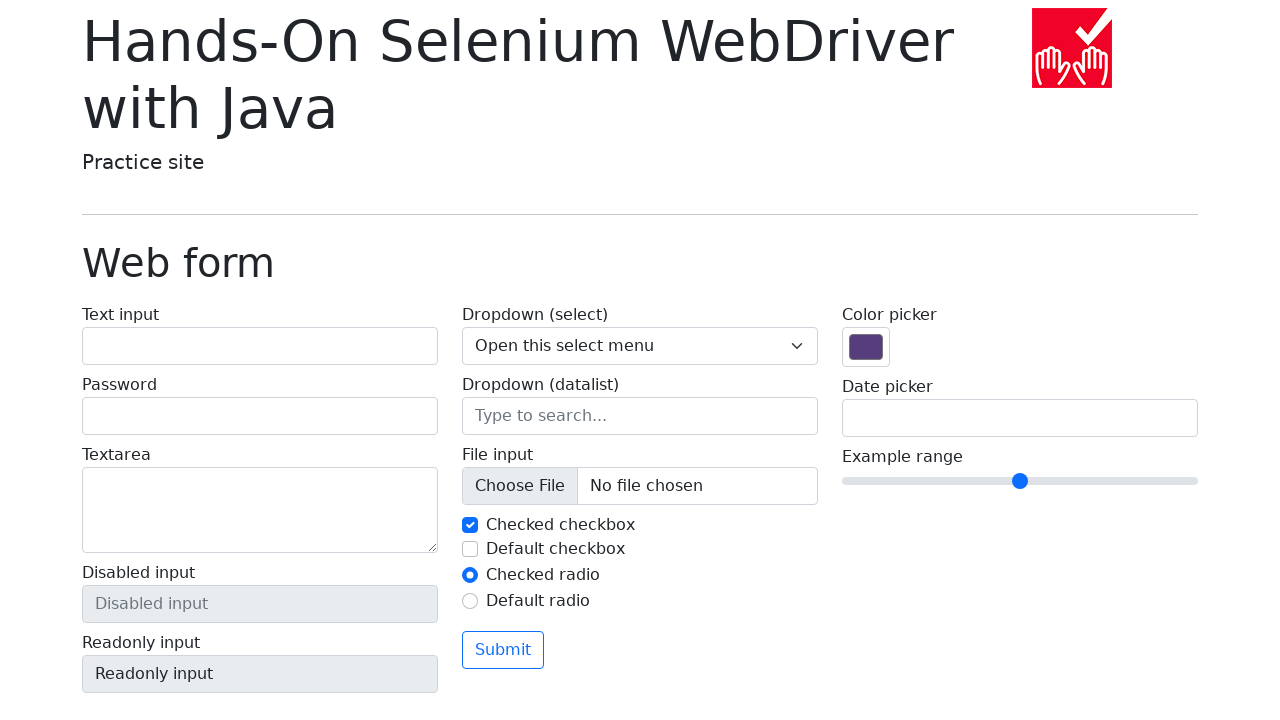

Navigated to web form page
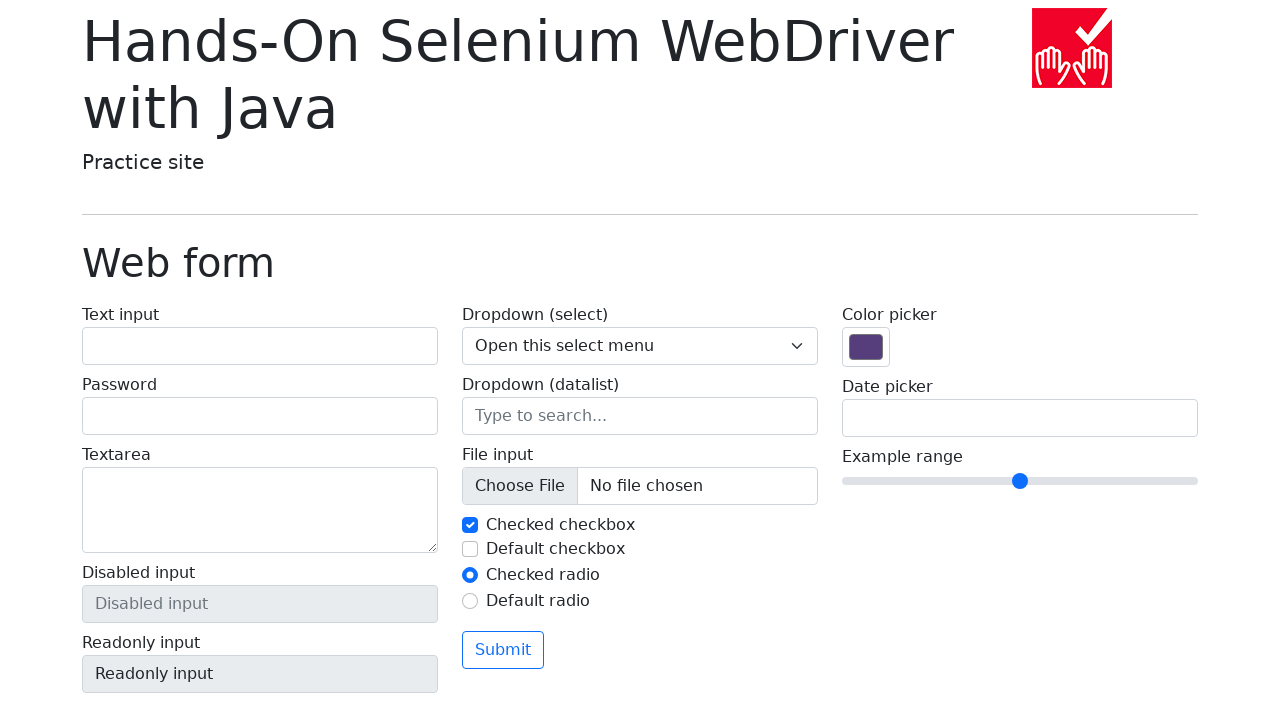

Clicked the unchecked radio button to select it at (470, 601) on input#my-radio-2
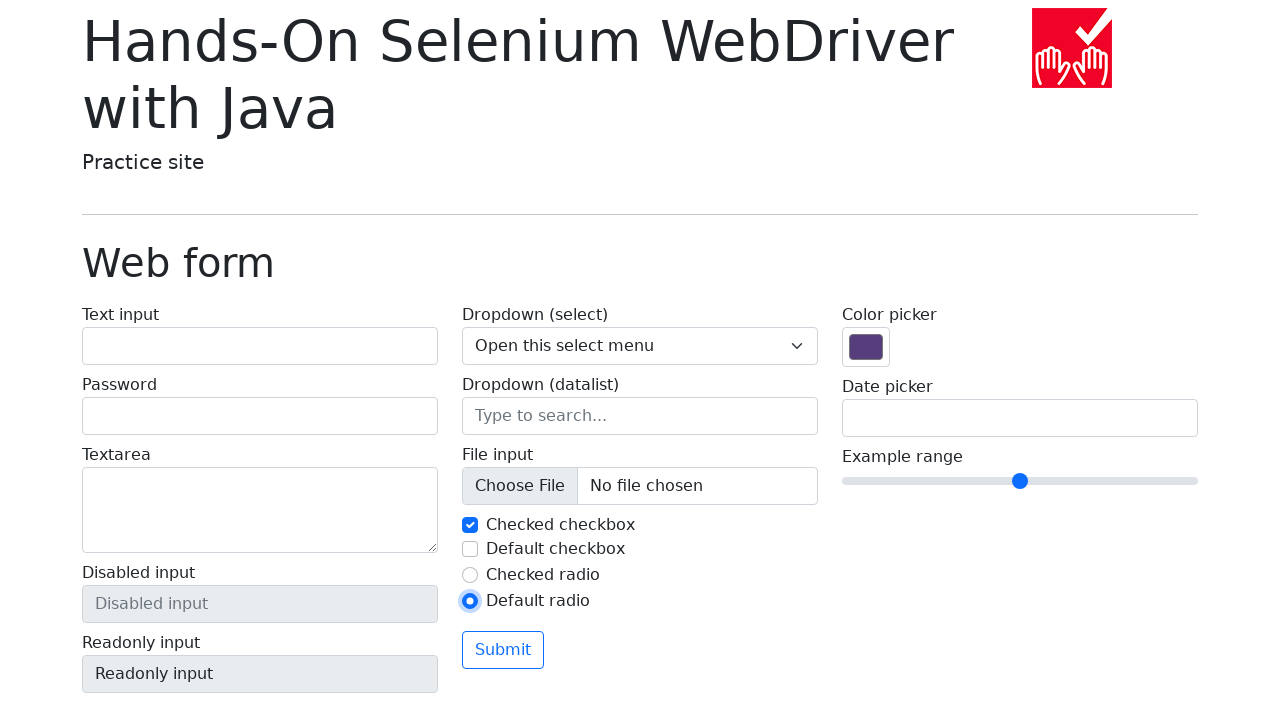

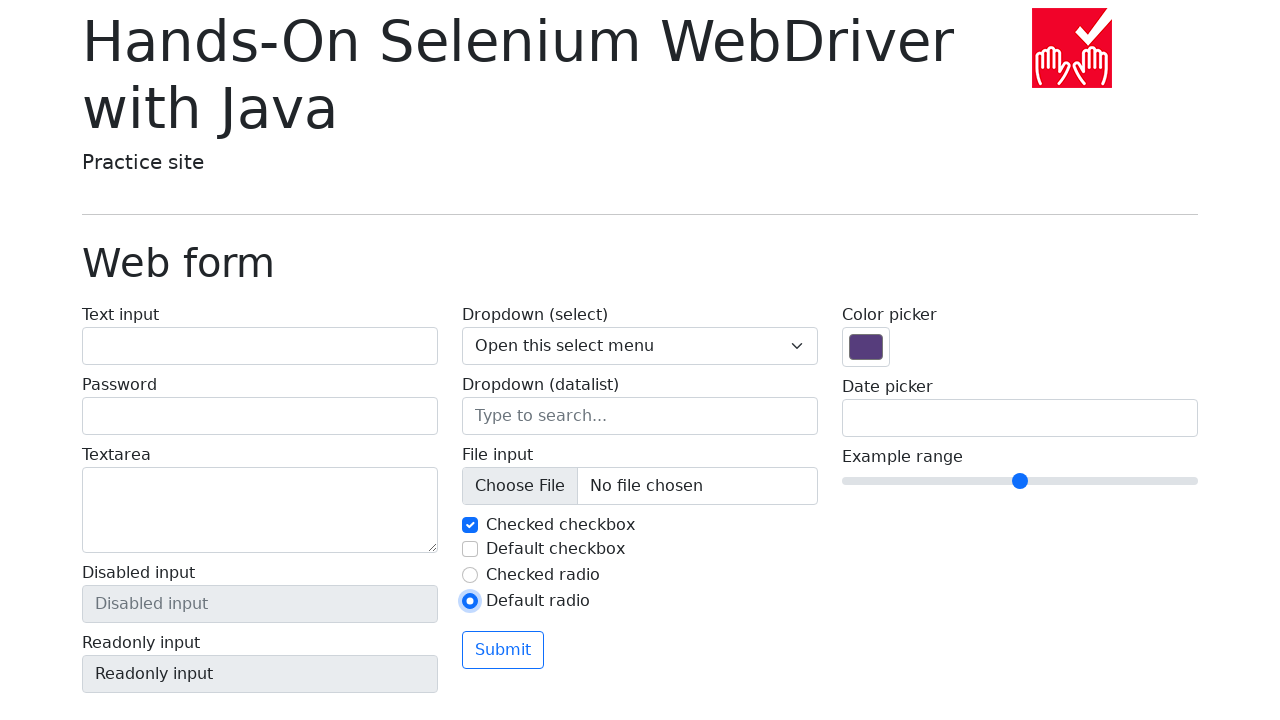